Navigates to the HDFC bank homepage and verifies the page loads successfully

Starting URL: https://www.hdfc.com

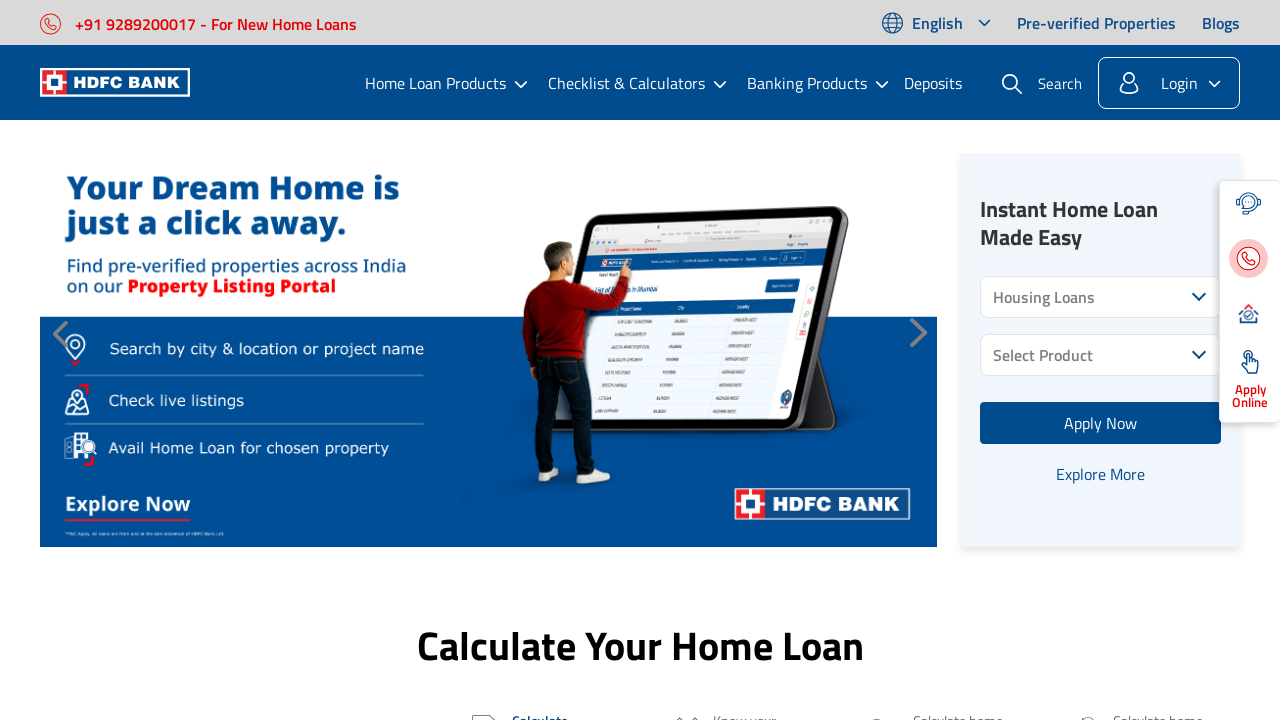

Waited for HDFC bank homepage to load (DOM content loaded)
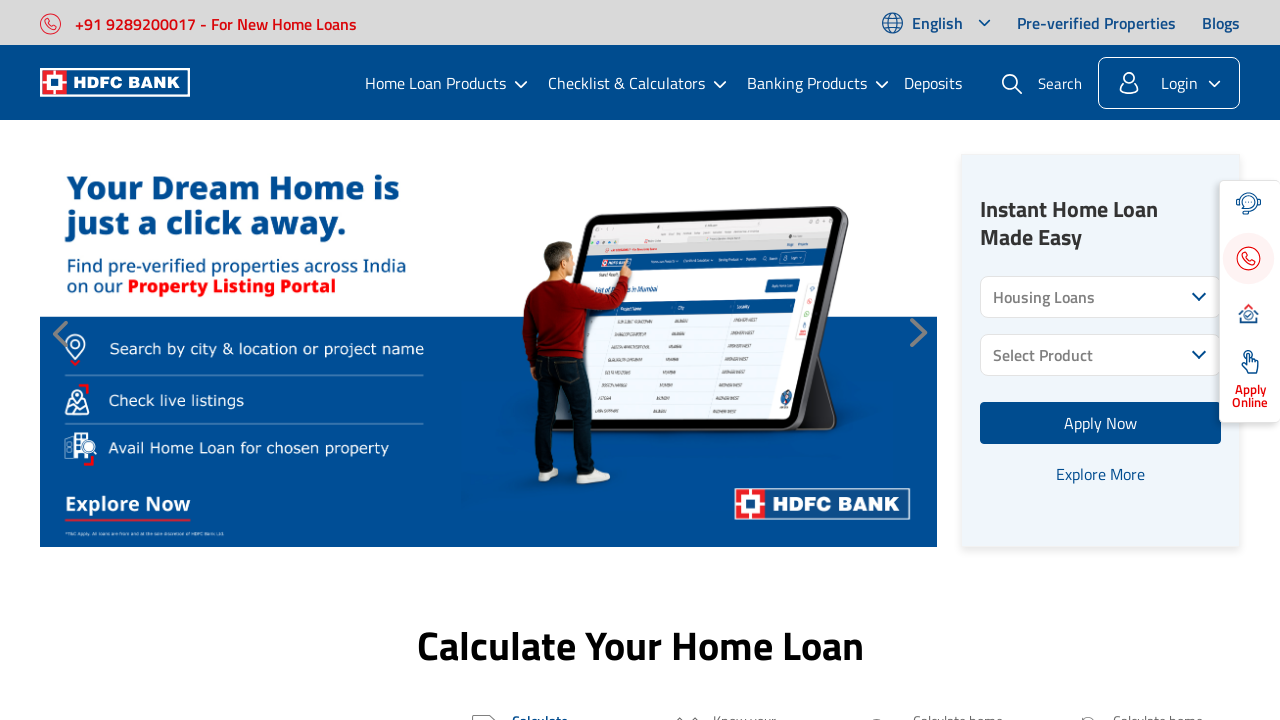

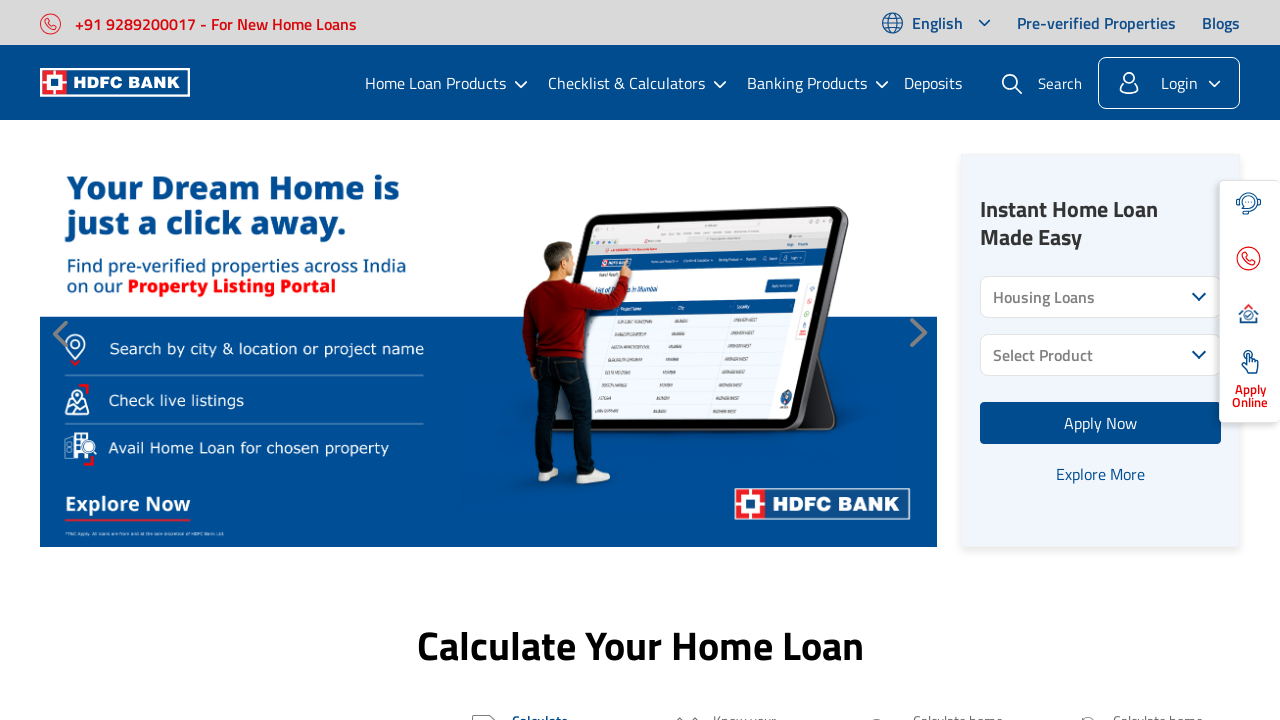